Tests checkbox functionality by navigating to a checkboxes page, finding all checkbox elements, and verifying that the second checkbox is checked (selected) on page load.

Starting URL: http://the-internet.herokuapp.com/checkboxes

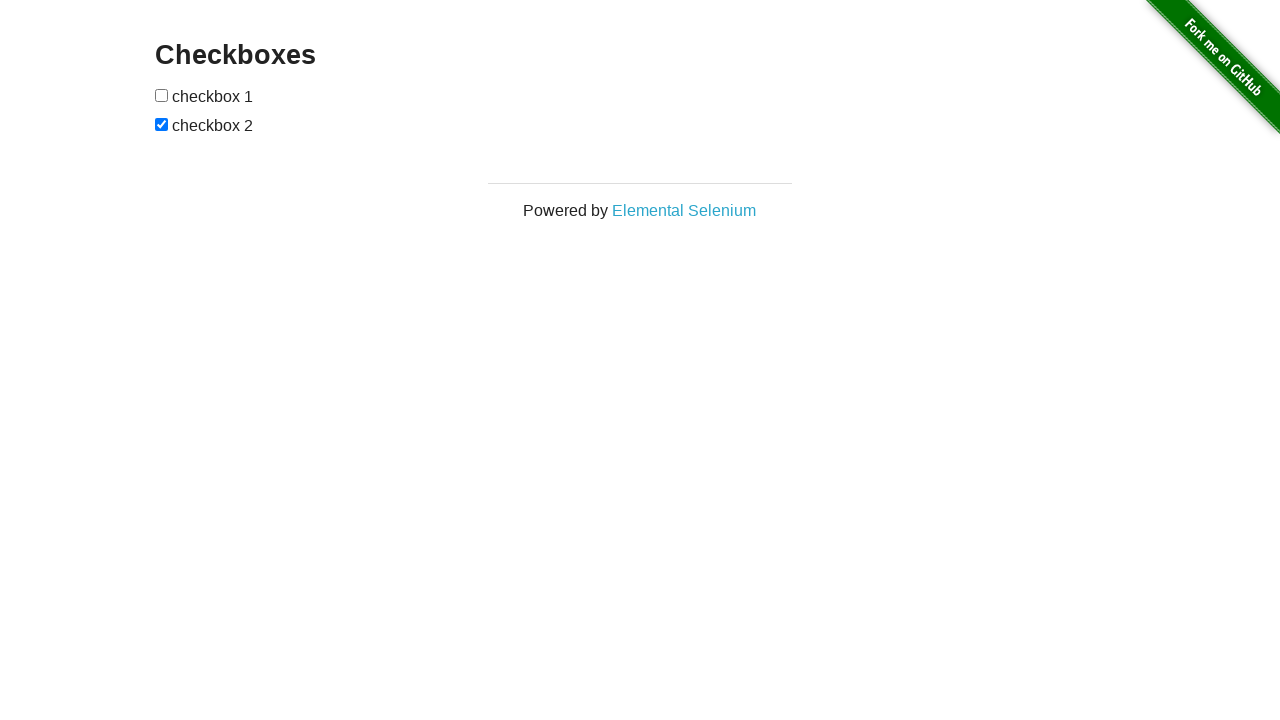

Waited for checkboxes to load on the page
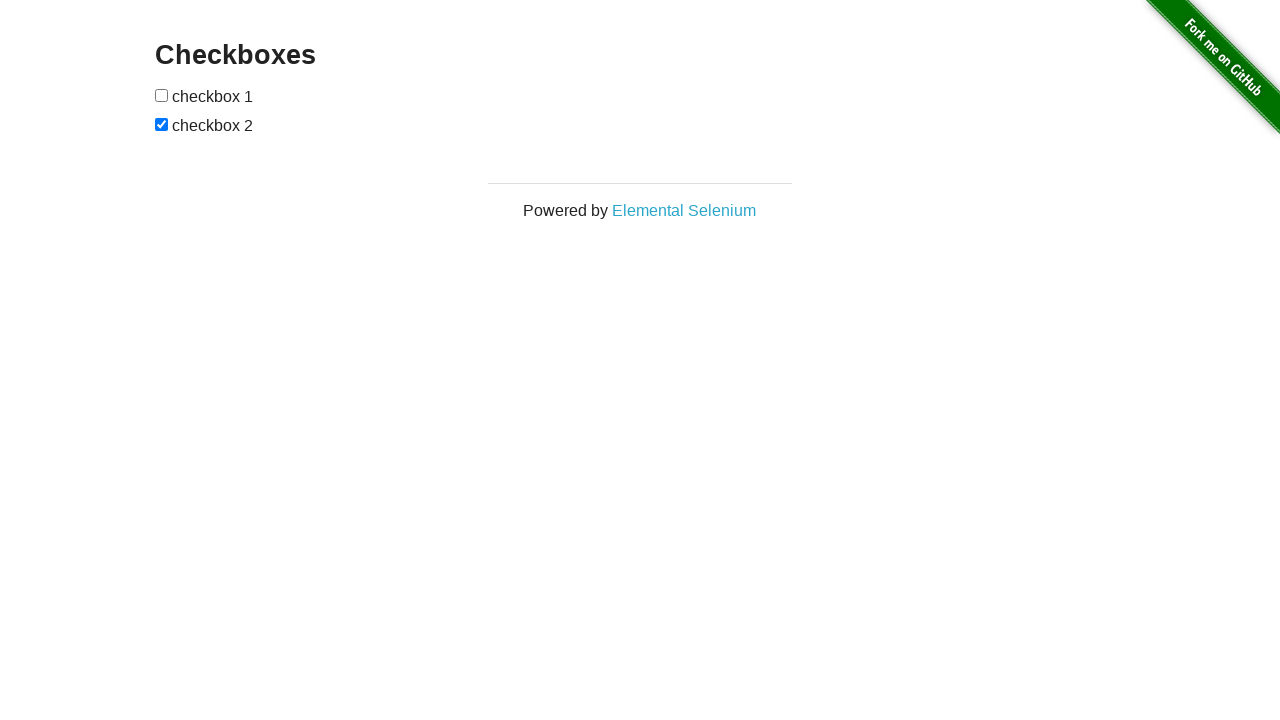

Located all checkbox elements on the page
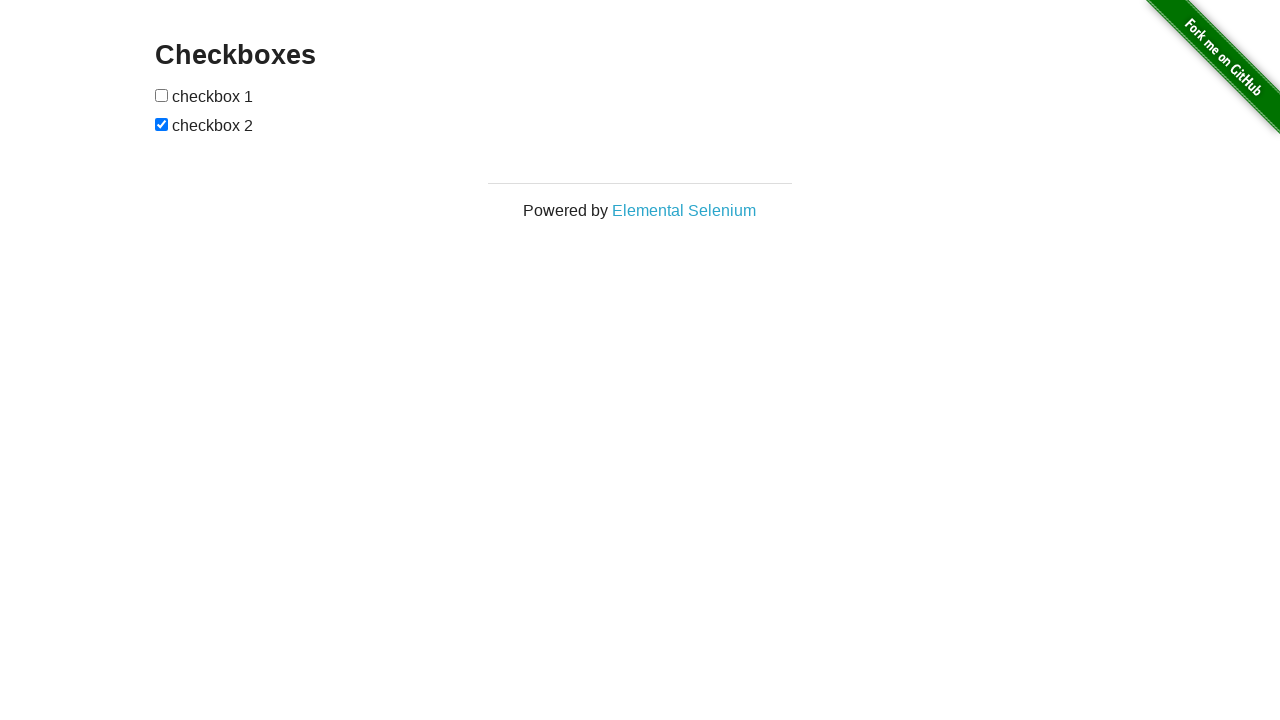

Verified that at least 2 checkboxes are present
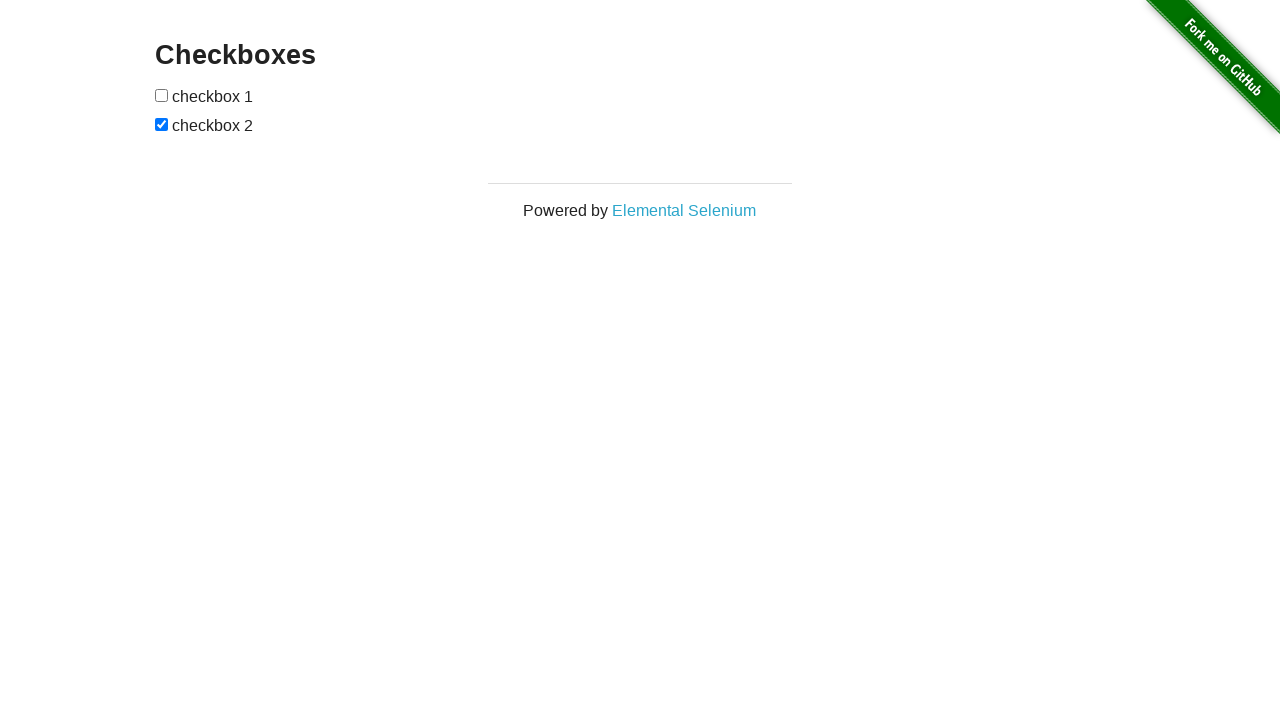

Located the last checkbox element
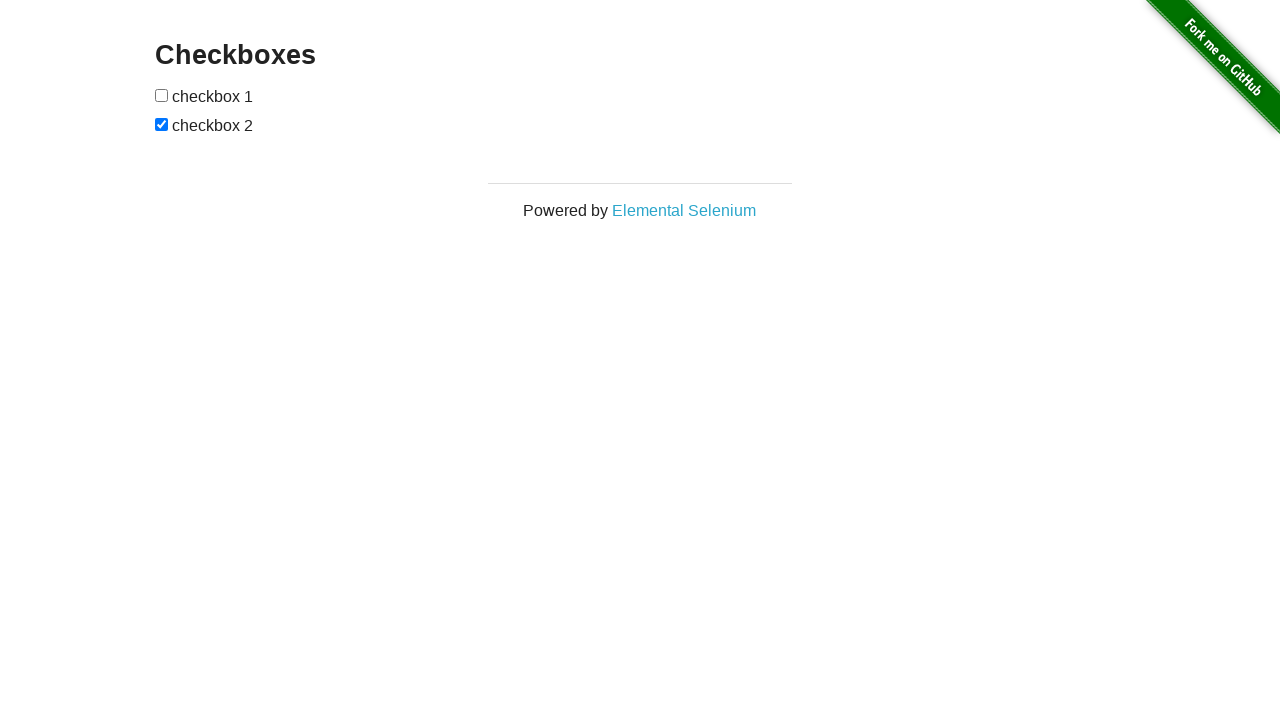

Verified that the last checkbox is checked by default
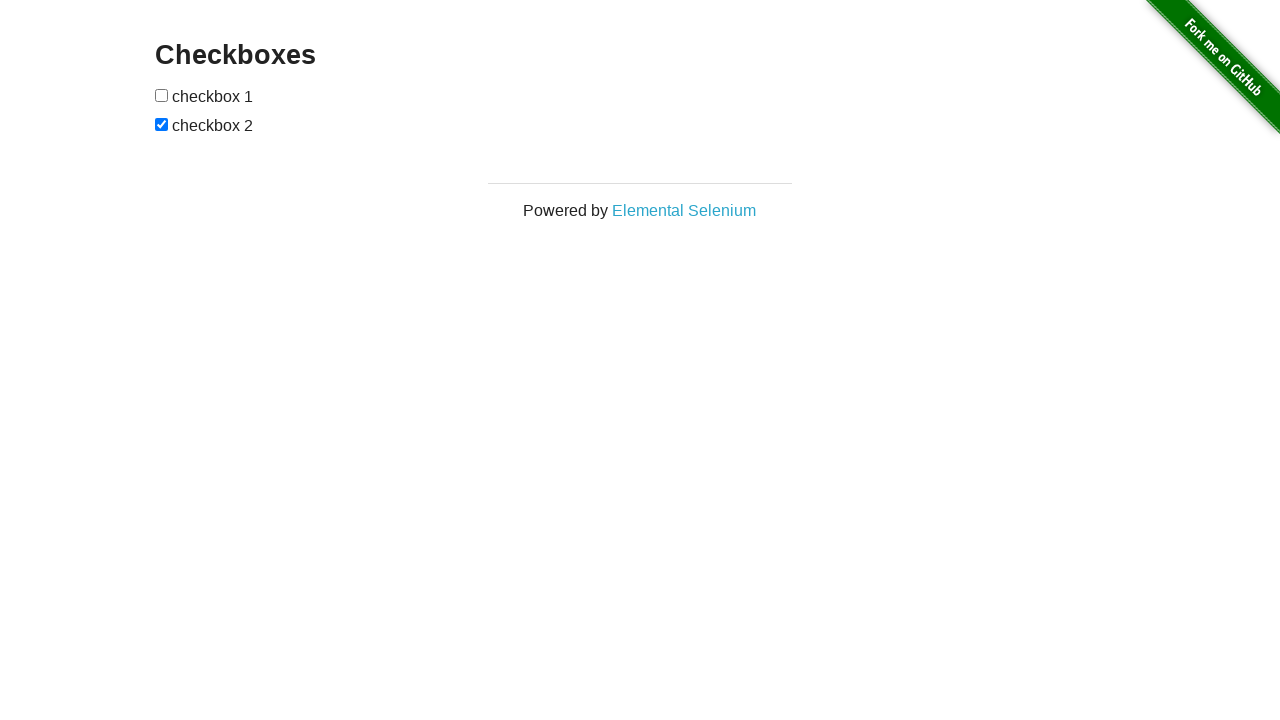

Located the first checkbox element
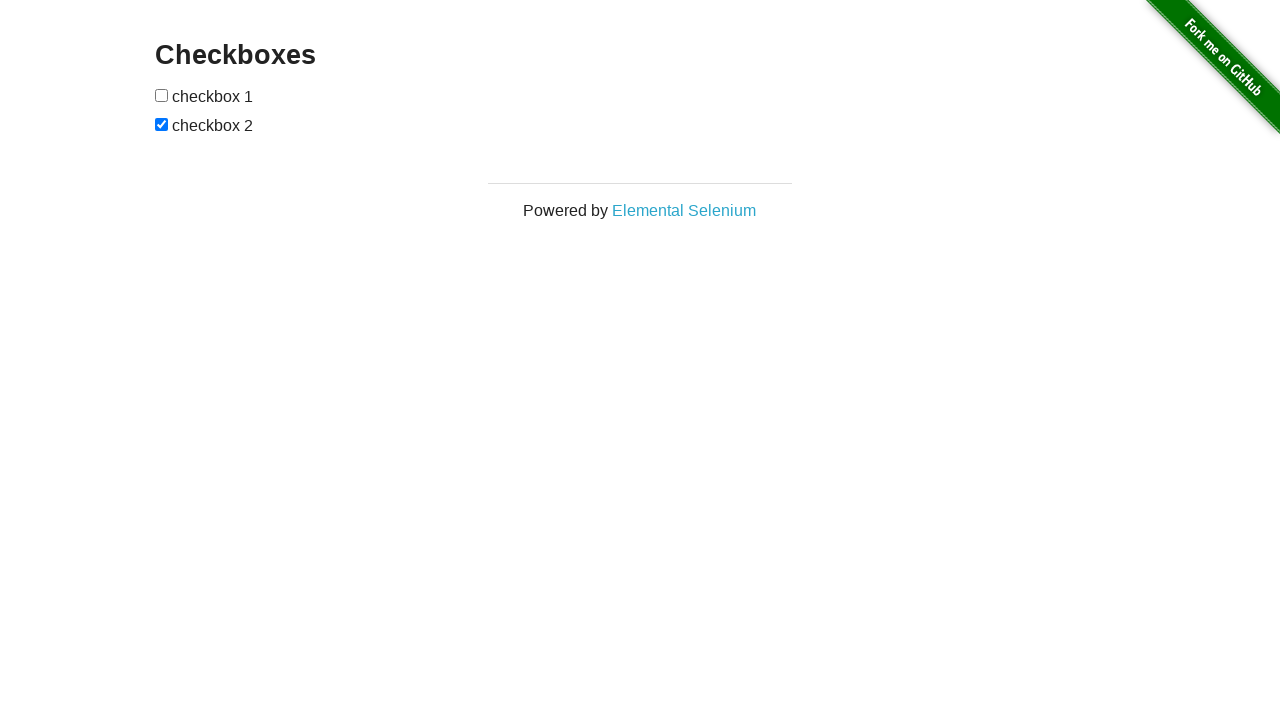

Verified that the first checkbox is unchecked by default
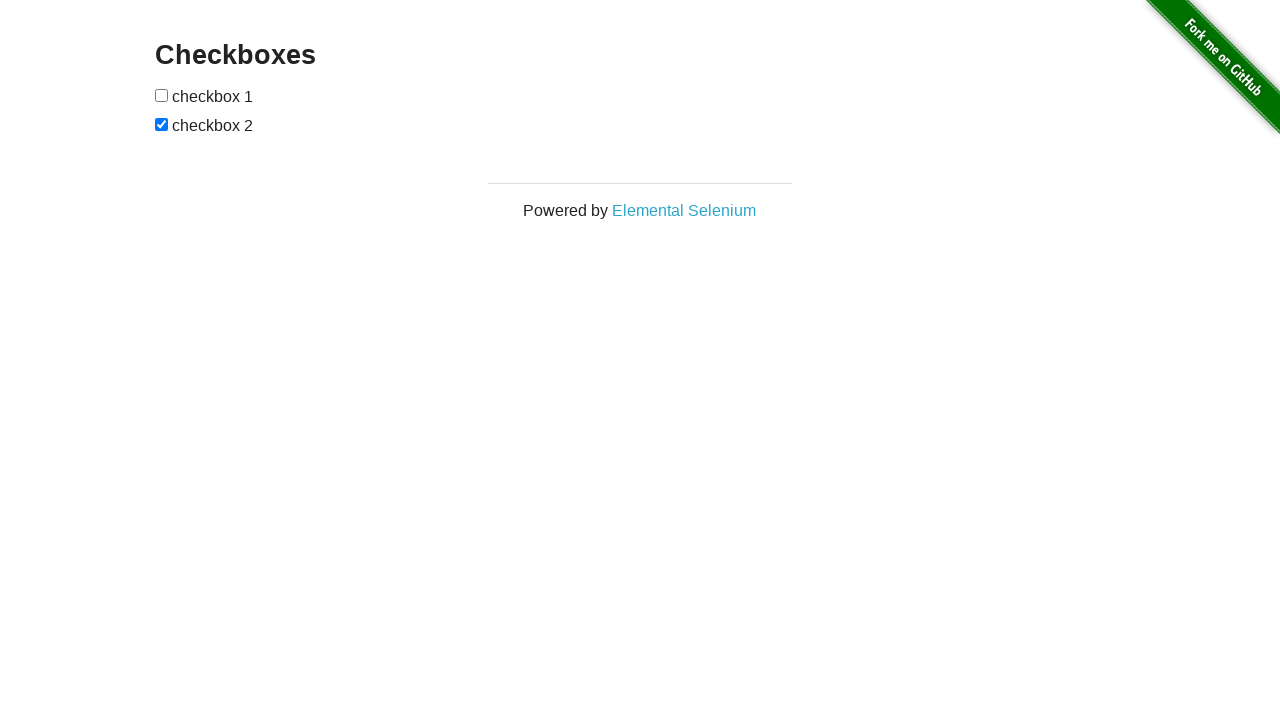

Clicked the first checkbox to check it at (162, 95) on input[type="checkbox"] >> nth=0
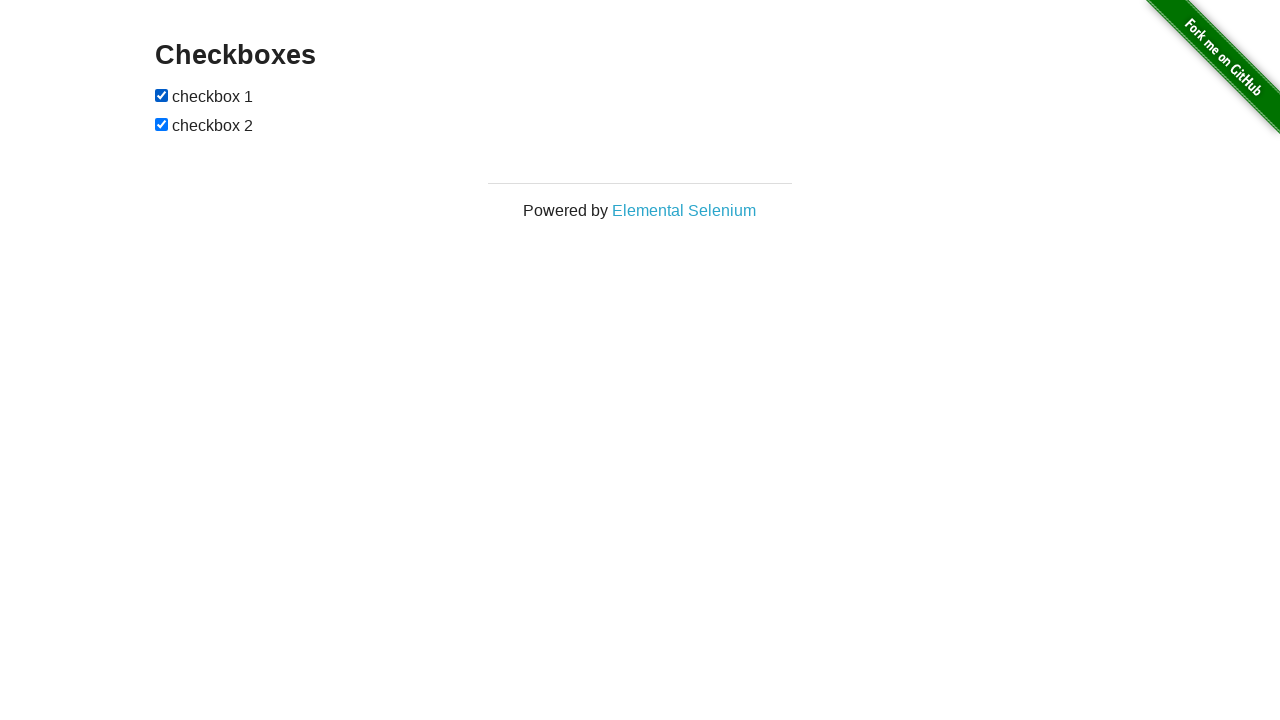

Verified that the first checkbox is now checked after clicking
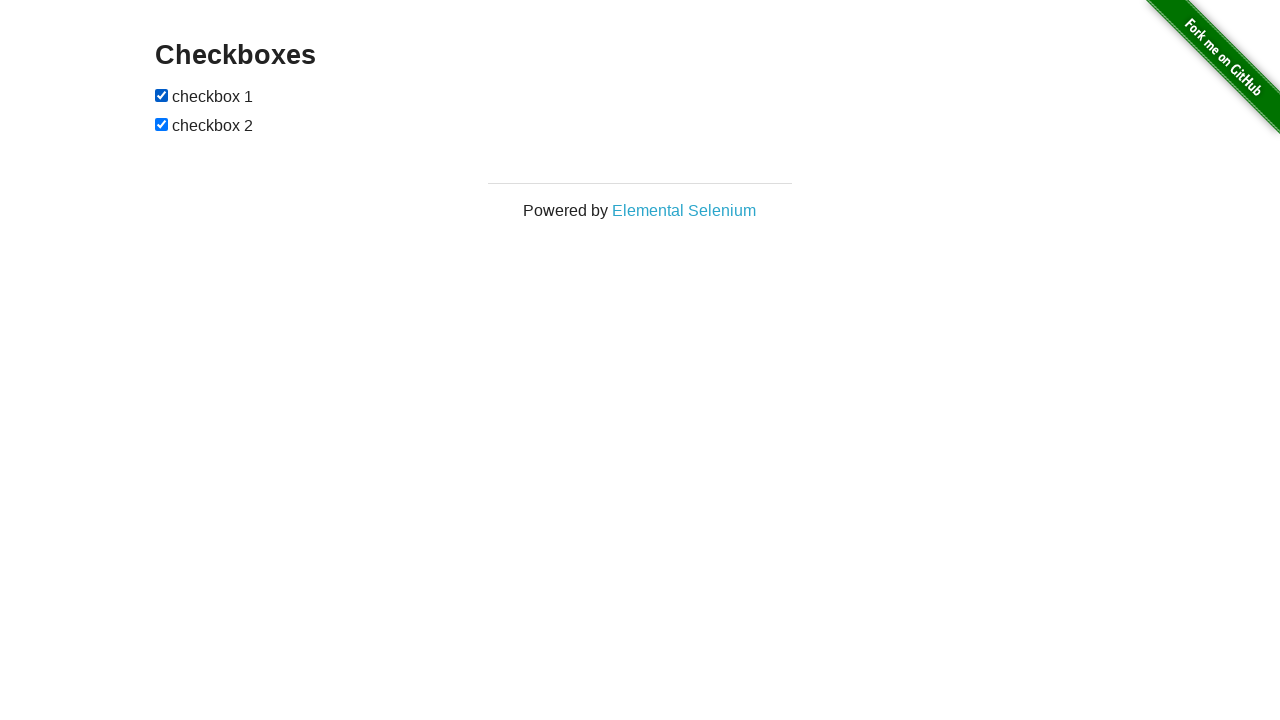

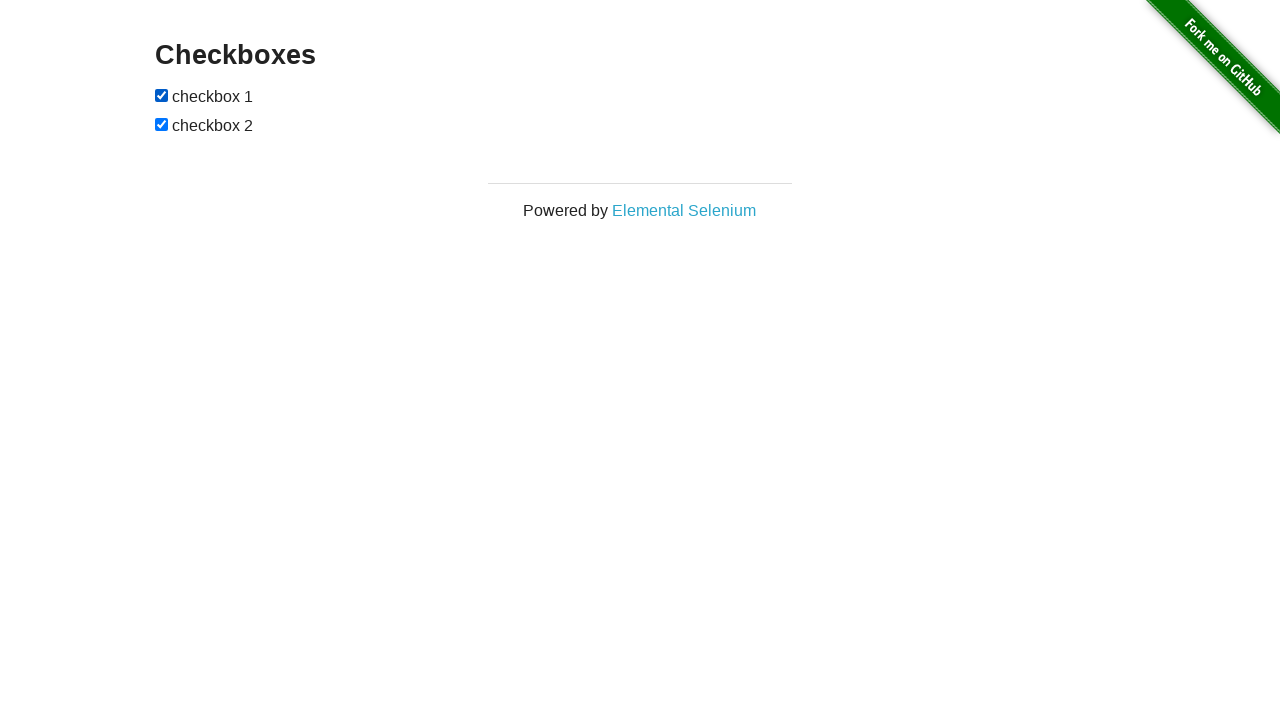